Tests a contact form by filling in first name, last name, email, and comment fields, then clicking reset and submit buttons

Starting URL: https://automationtesting.co.uk/contactForm.html

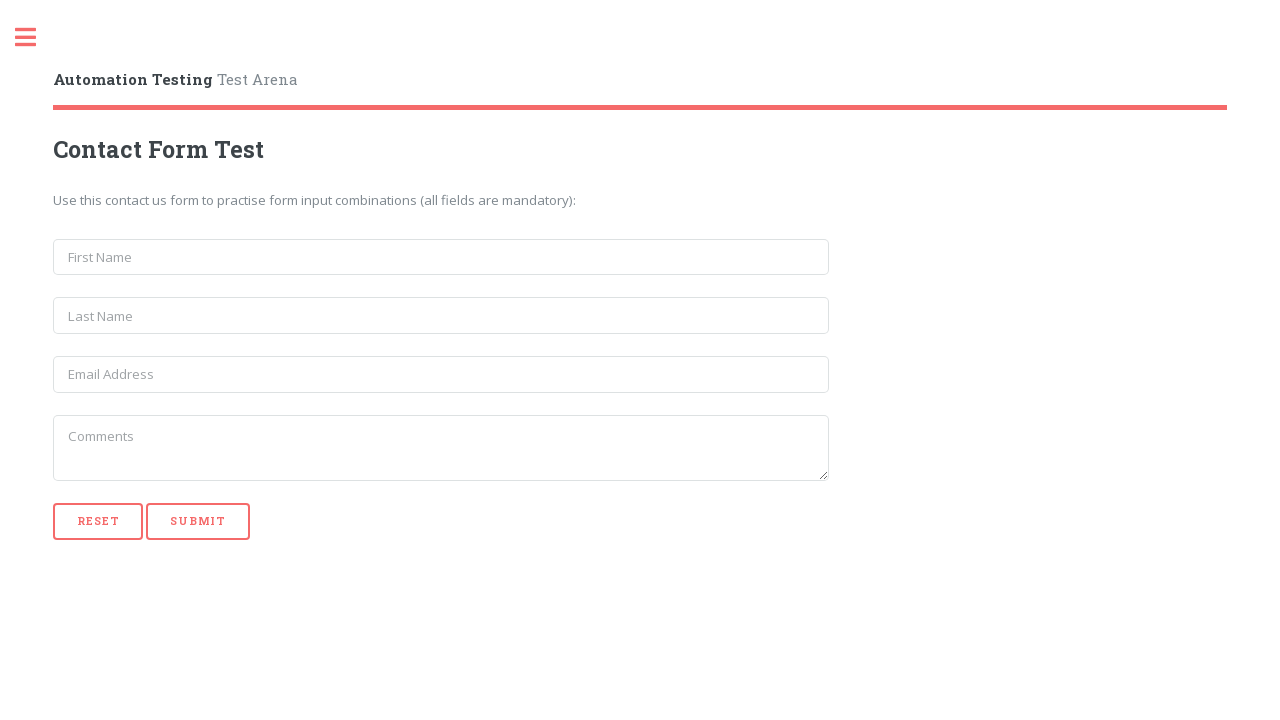

Filled first name field with 'James' on input[name='first_name']
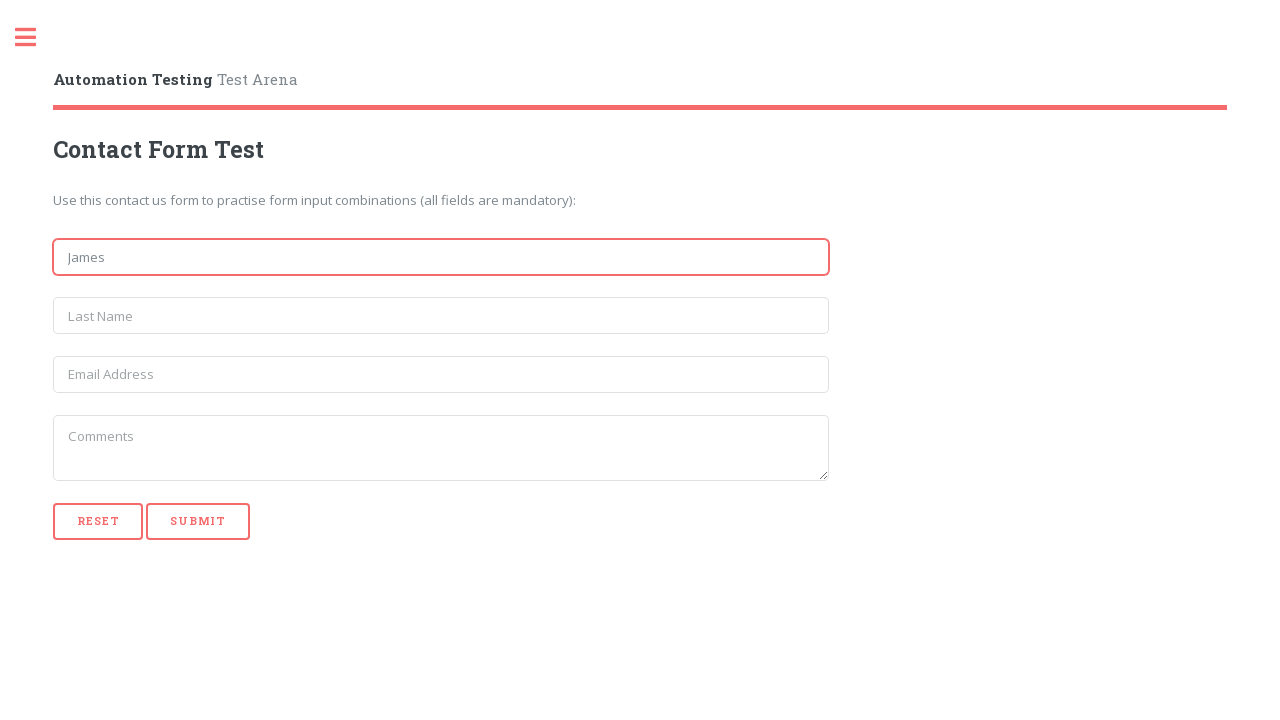

Filled last name field with 'Smith' on input[name='last_name']
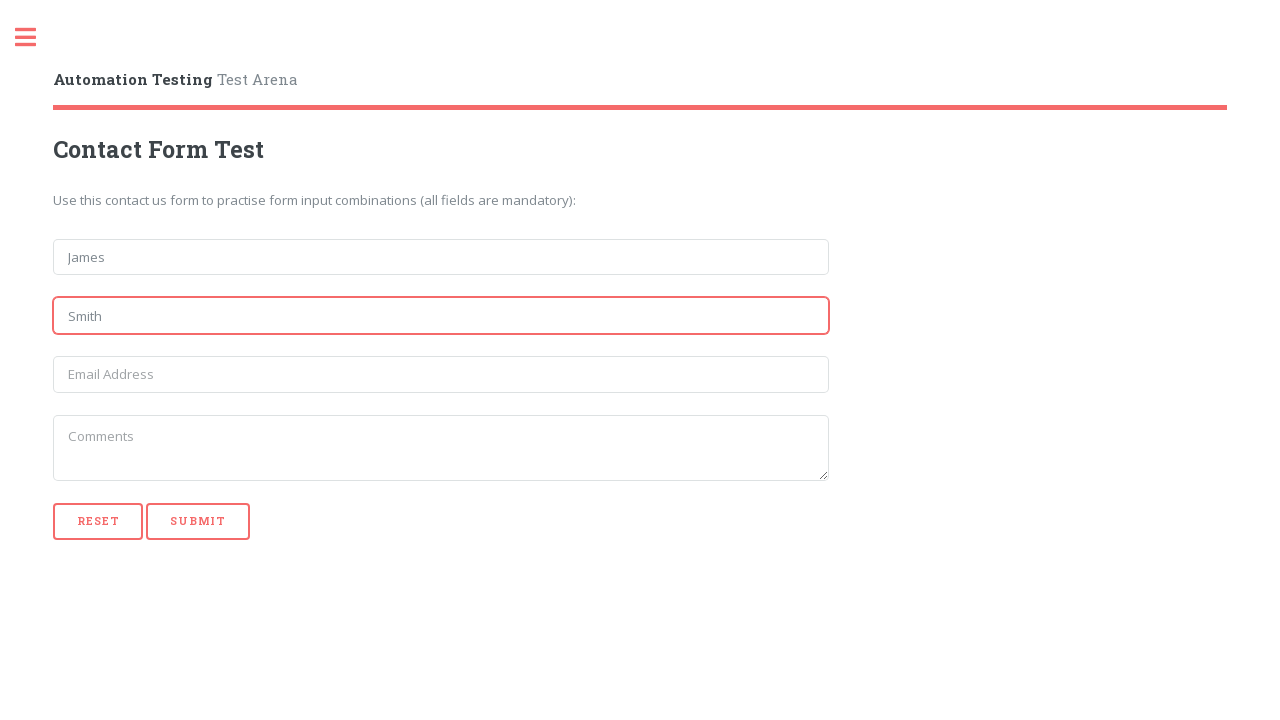

Filled email field with 'james@test.com' on input[name='email']
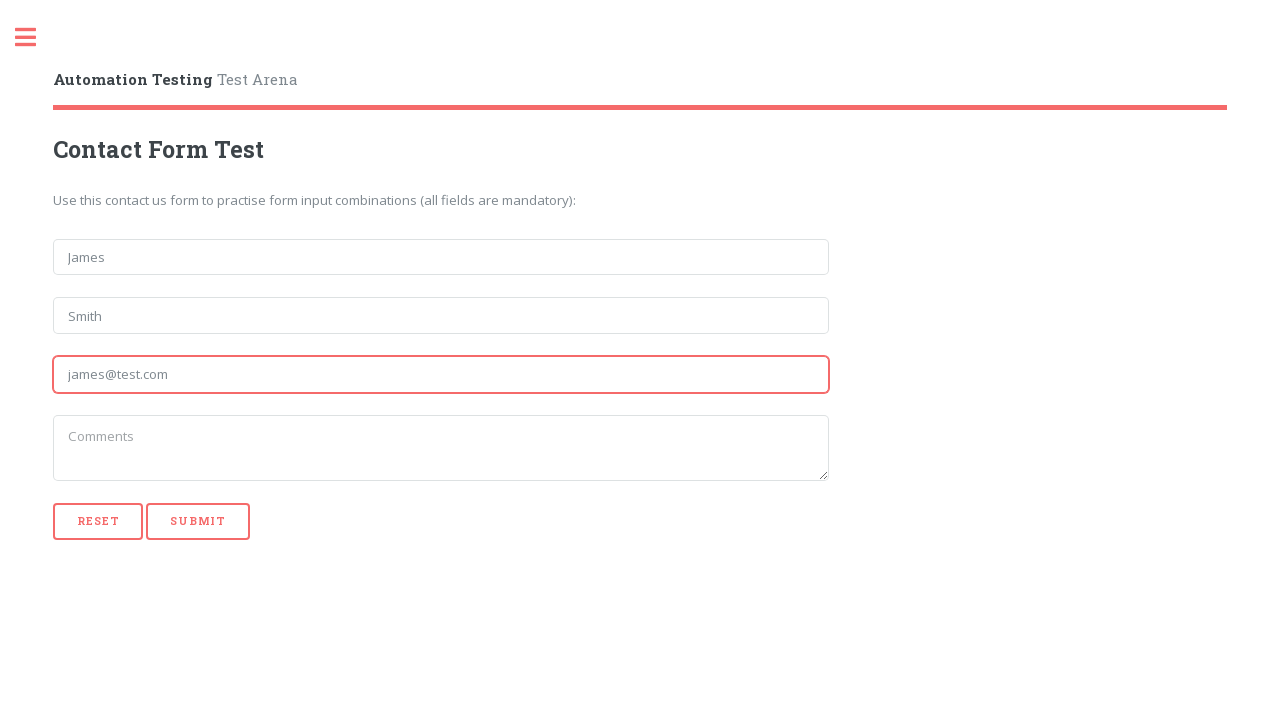

Filled comment field with 'this is a sample comment' on textarea
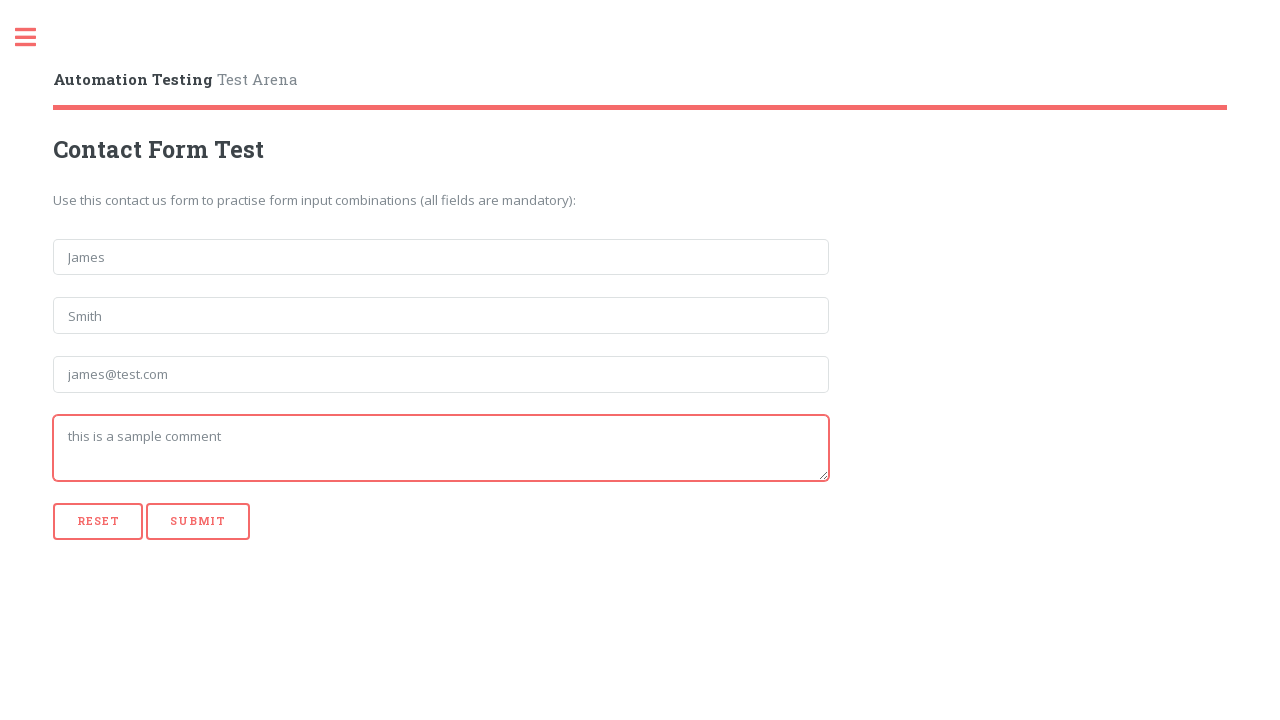

Clicked reset button to clear the form at (98, 521) on [type='reset']
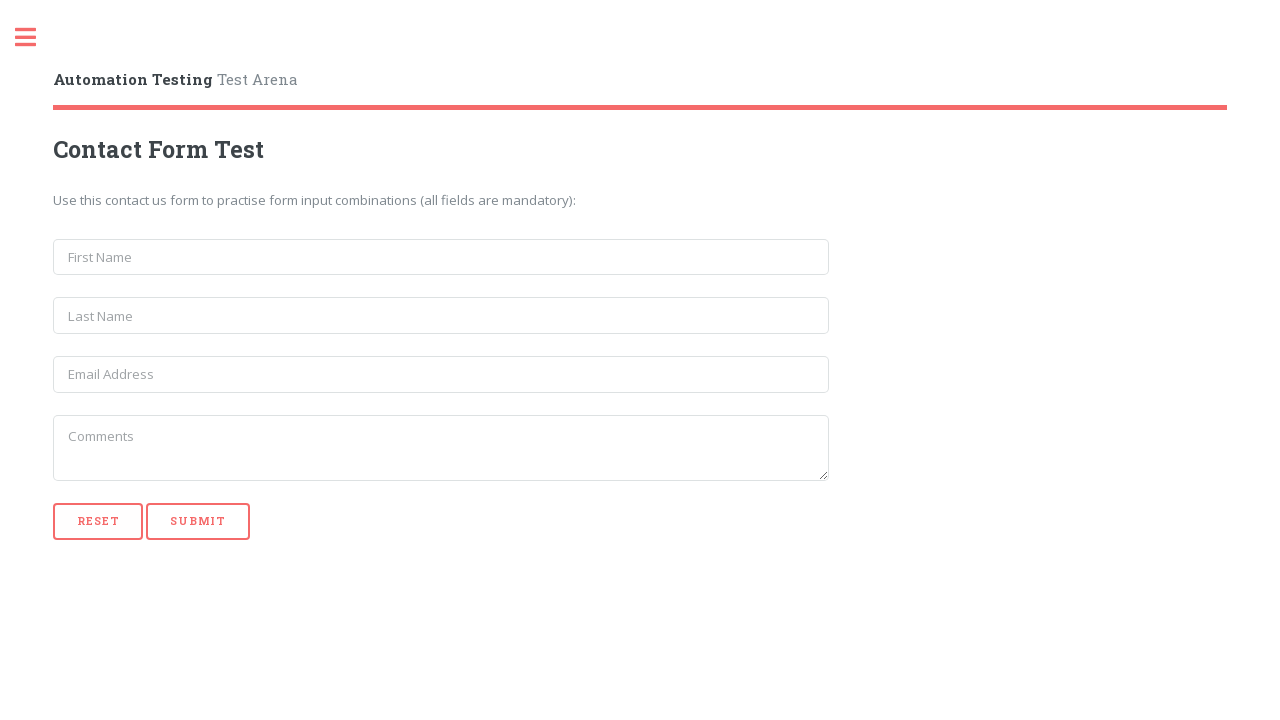

Clicked submit button to submit the form at (198, 521) on [type='submit']
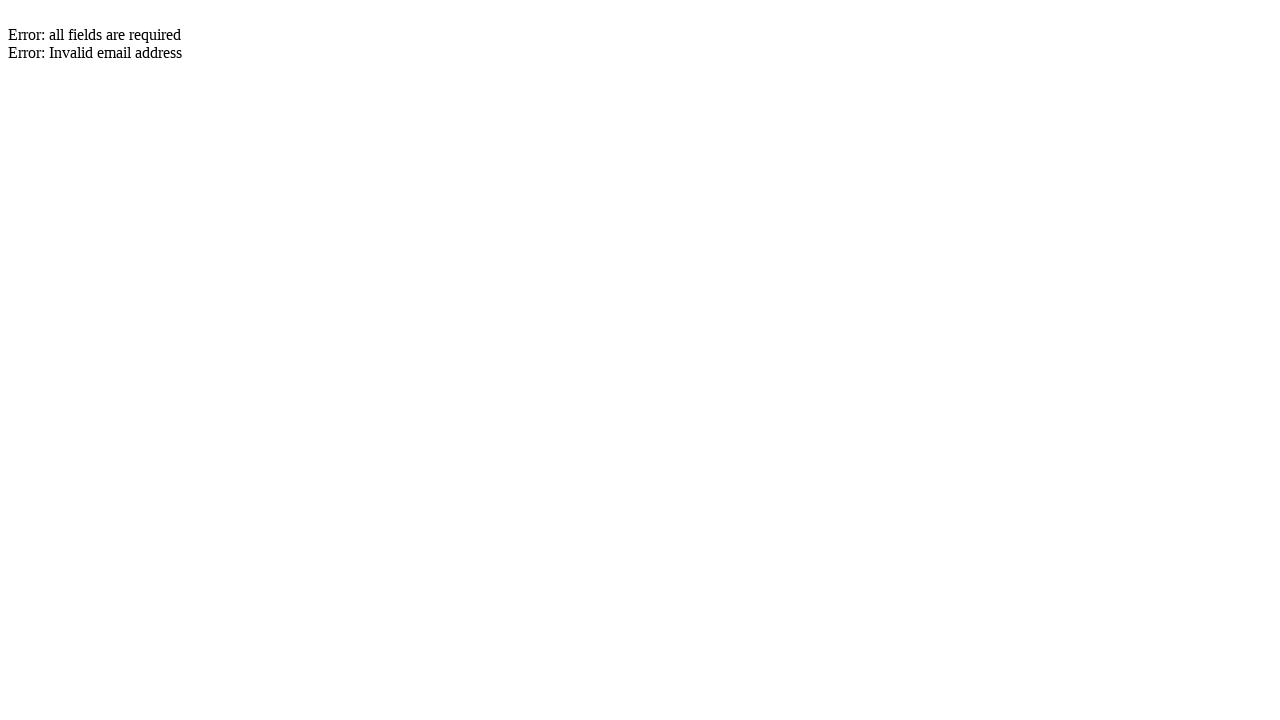

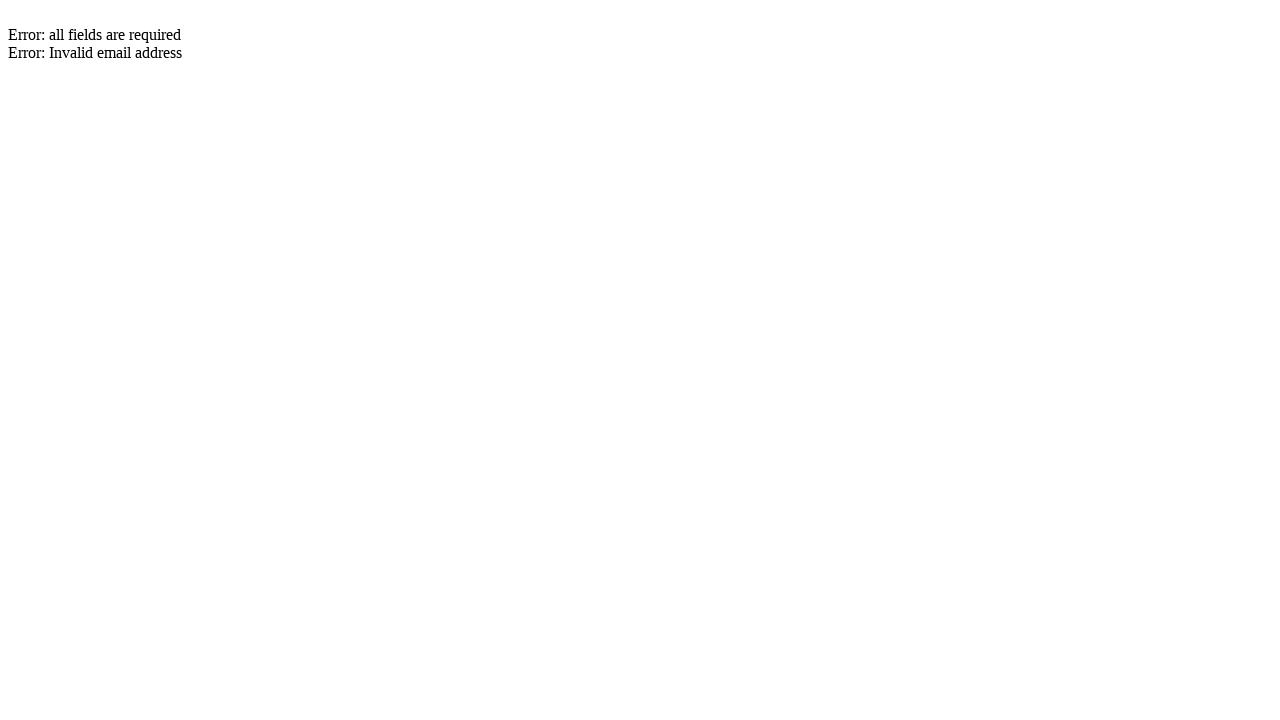